Tests navigation to the ThemeRoller page on jQuery UI website by clicking the Themes link and verifying the page loads correctly

Starting URL: https://jqueryui.com/

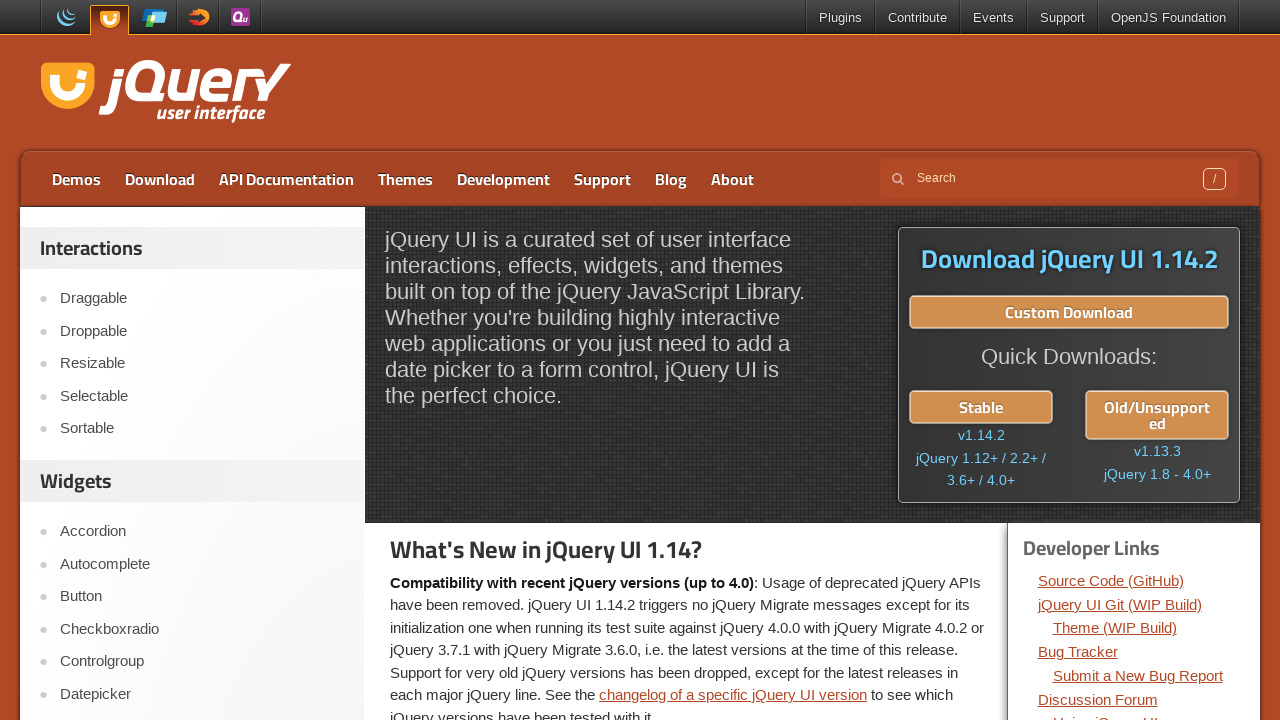

Clicked Themes link to navigate to ThemeRoller page at (406, 179) on a[href='https://jqueryui.com/themeroller/']
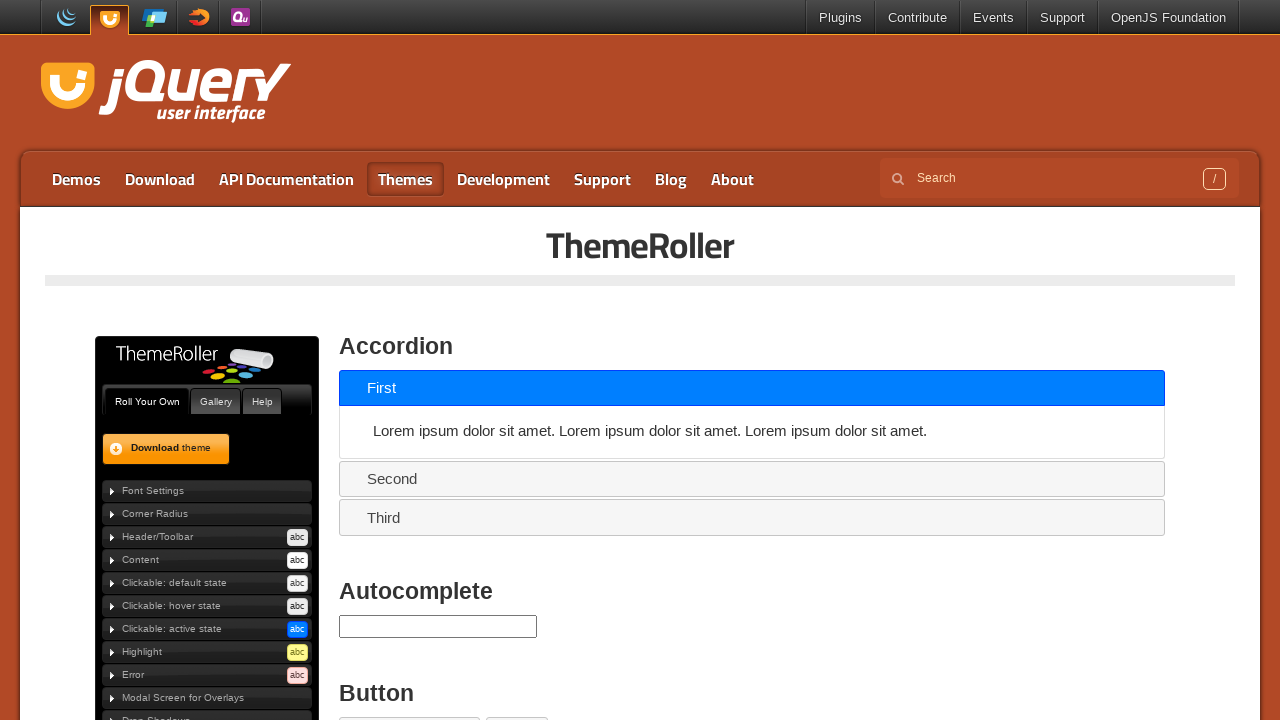

ThemeRoller page DOM content loaded
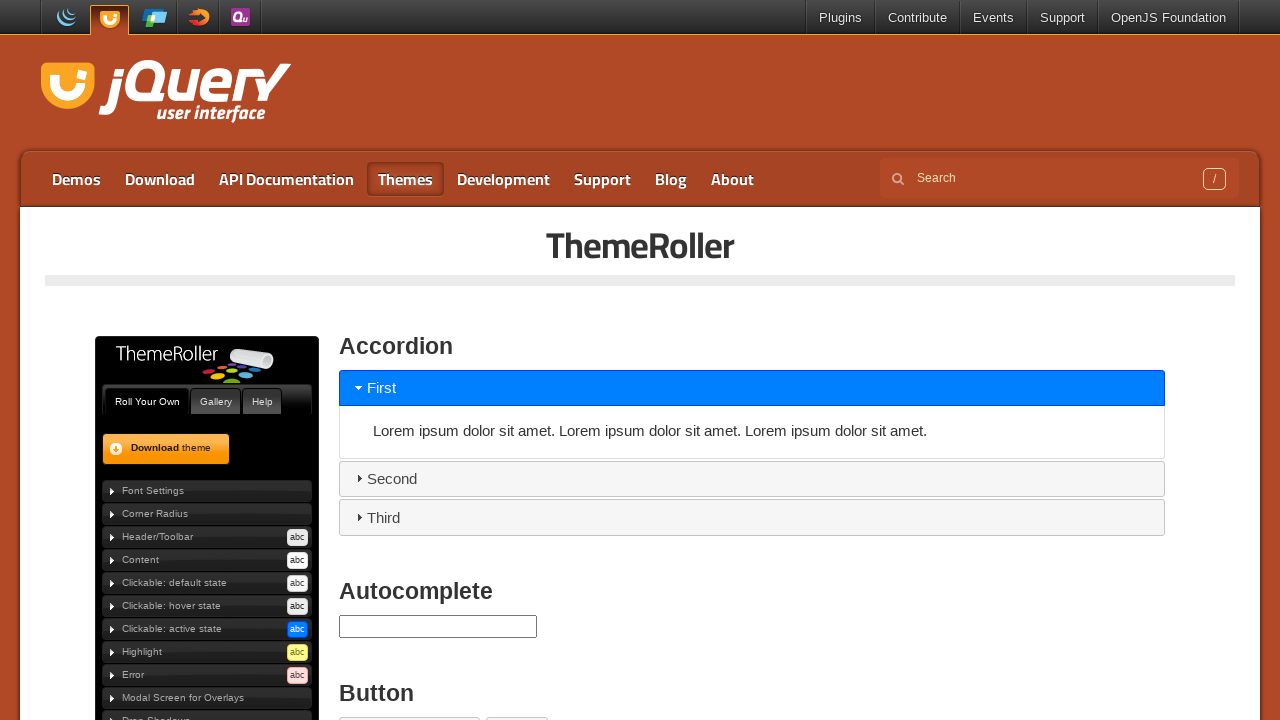

Verified page title contains 'ThemeRoller'
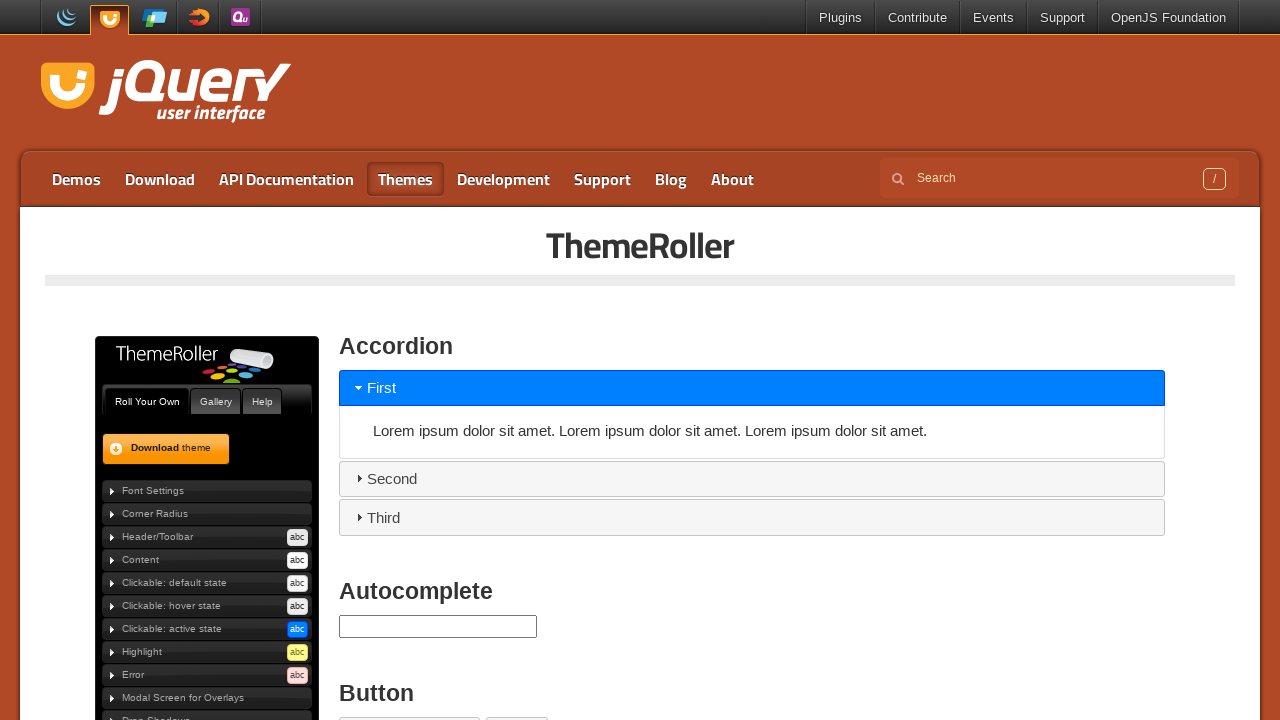

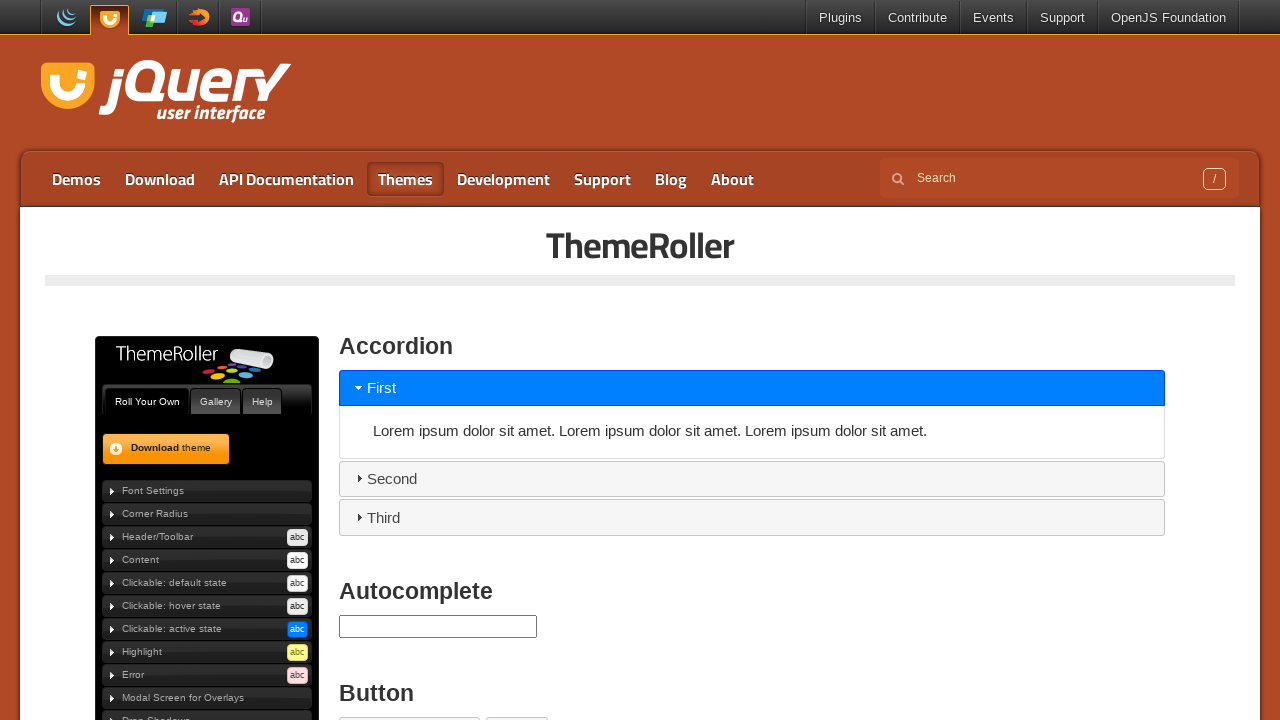